Tests that edits are cancelled when pressing Escape

Starting URL: https://demo.playwright.dev/todomvc

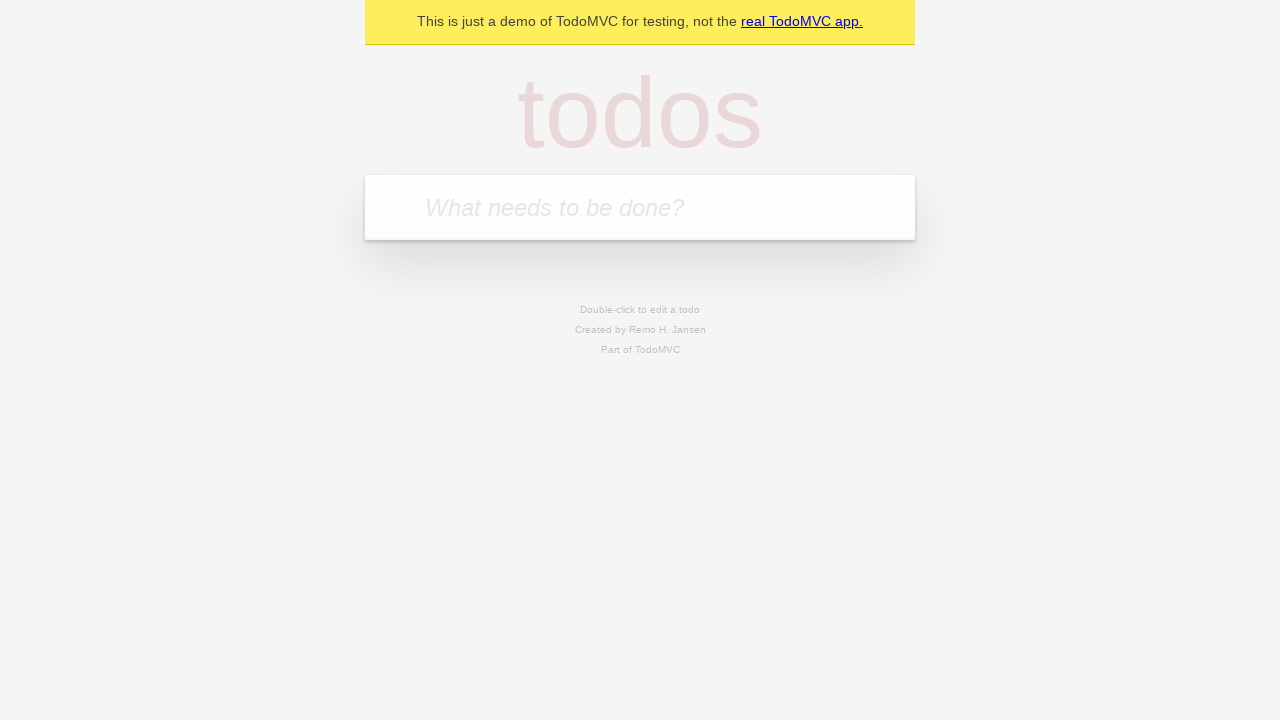

Filled todo input with 'buy some cheese' on internal:attr=[placeholder="What needs to be done?"i]
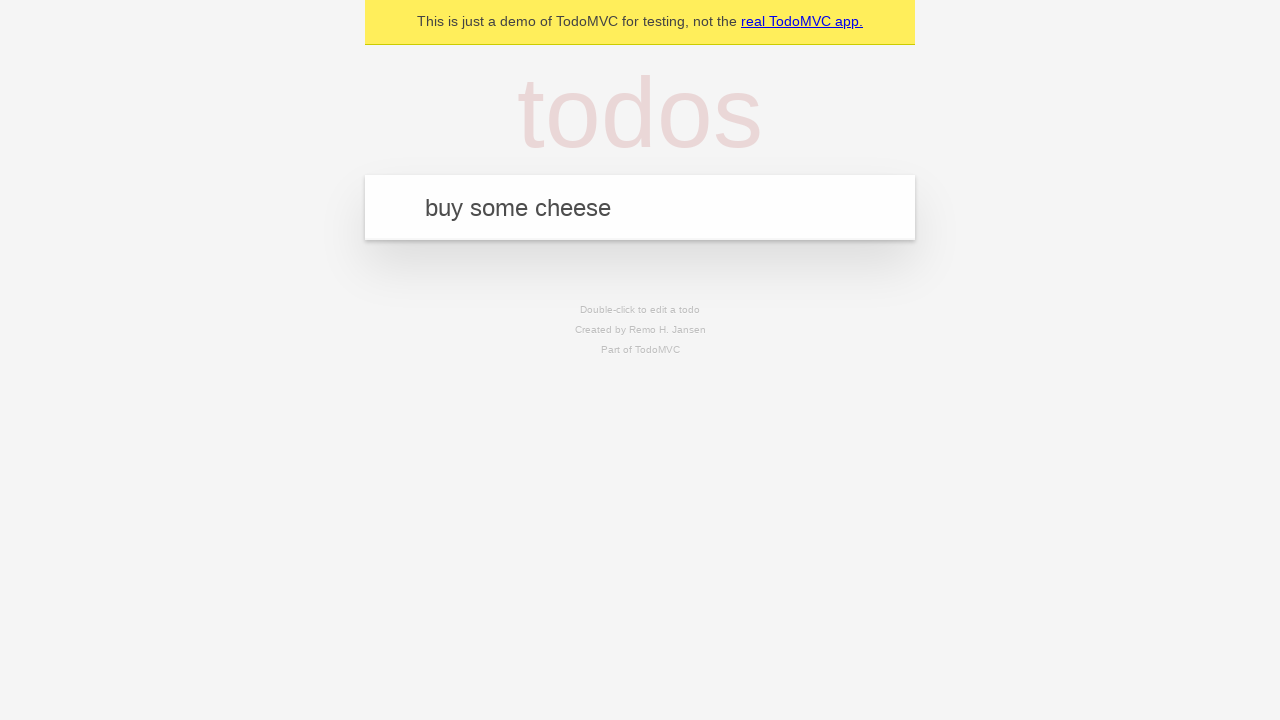

Pressed Enter to create first todo on internal:attr=[placeholder="What needs to be done?"i]
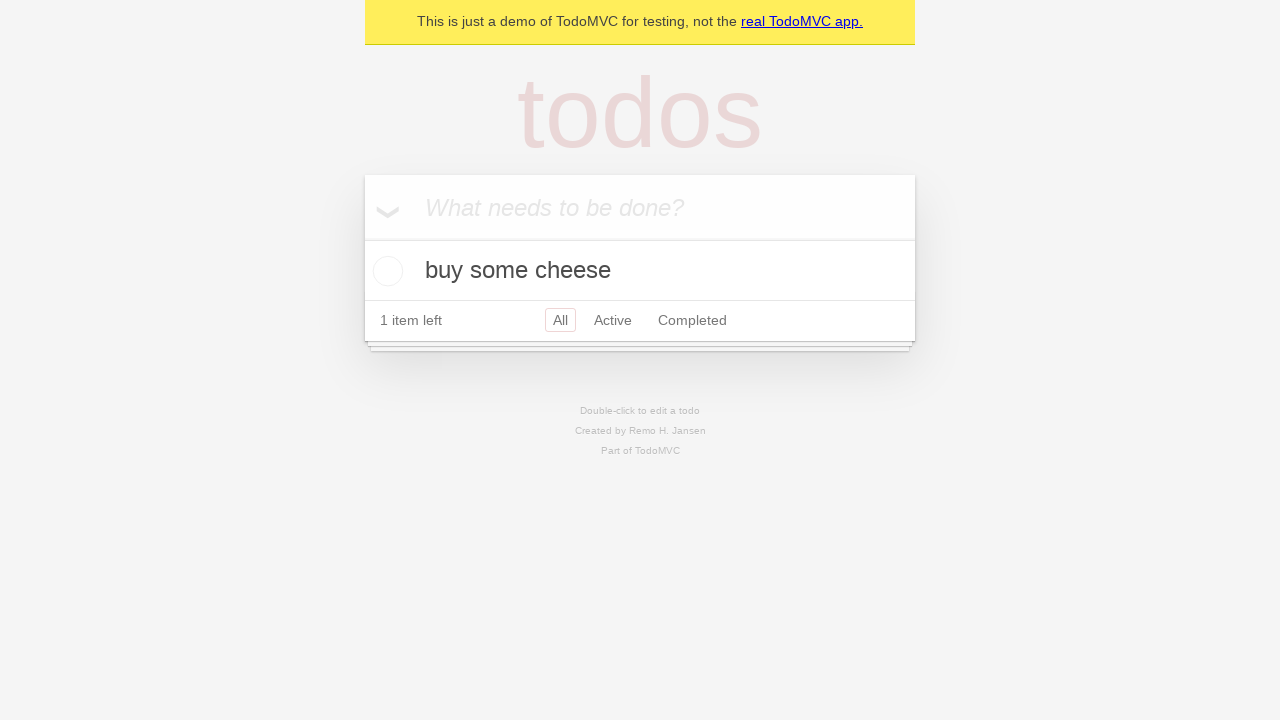

Filled todo input with 'feed the cat' on internal:attr=[placeholder="What needs to be done?"i]
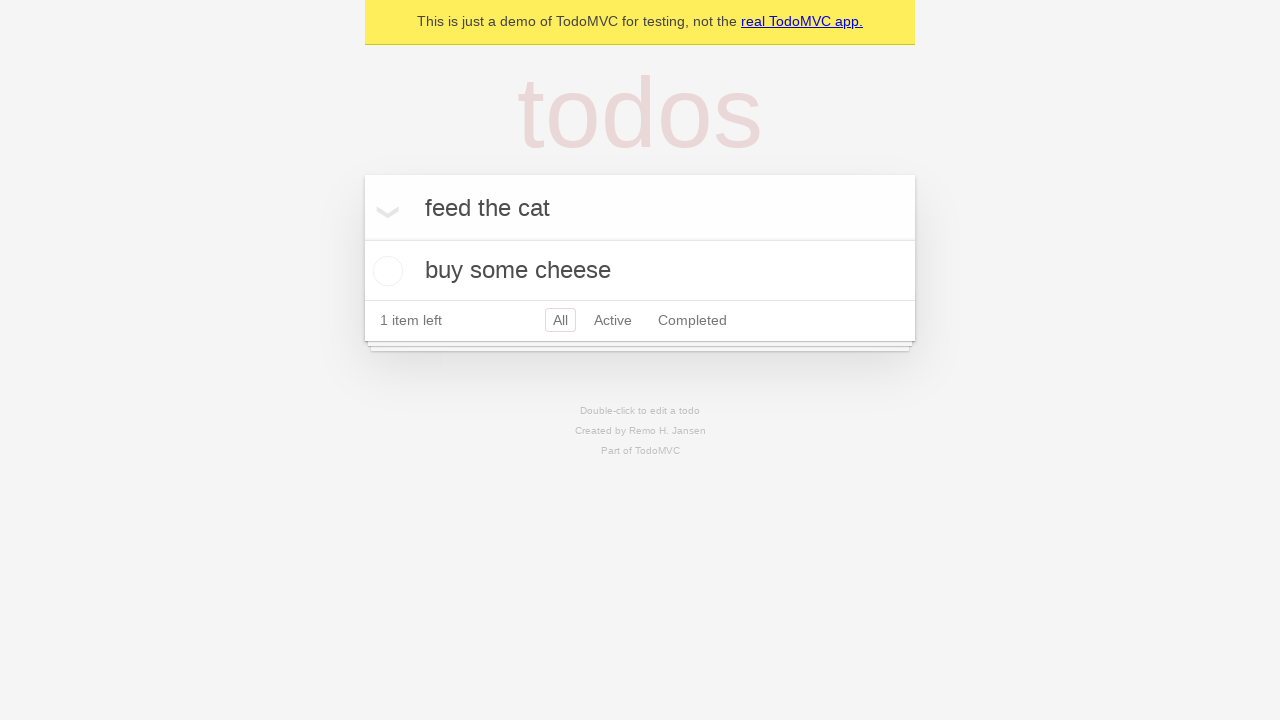

Pressed Enter to create second todo on internal:attr=[placeholder="What needs to be done?"i]
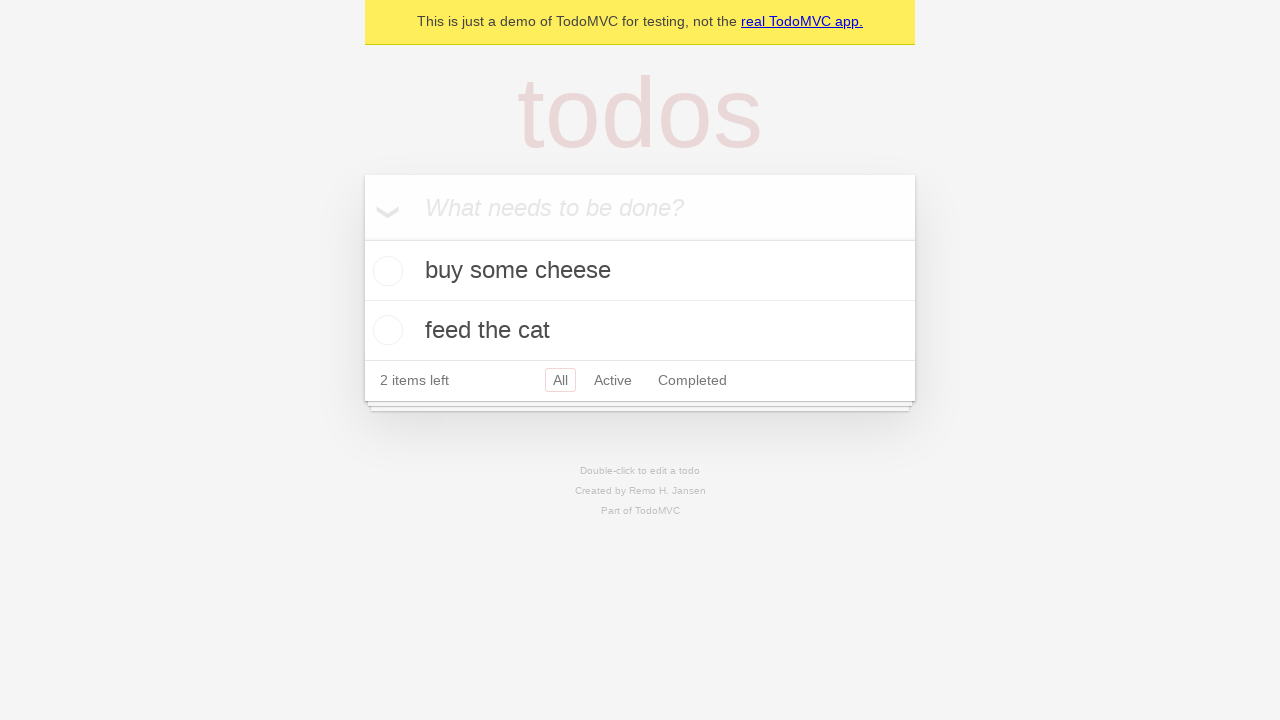

Filled todo input with 'book a doctors appointment' on internal:attr=[placeholder="What needs to be done?"i]
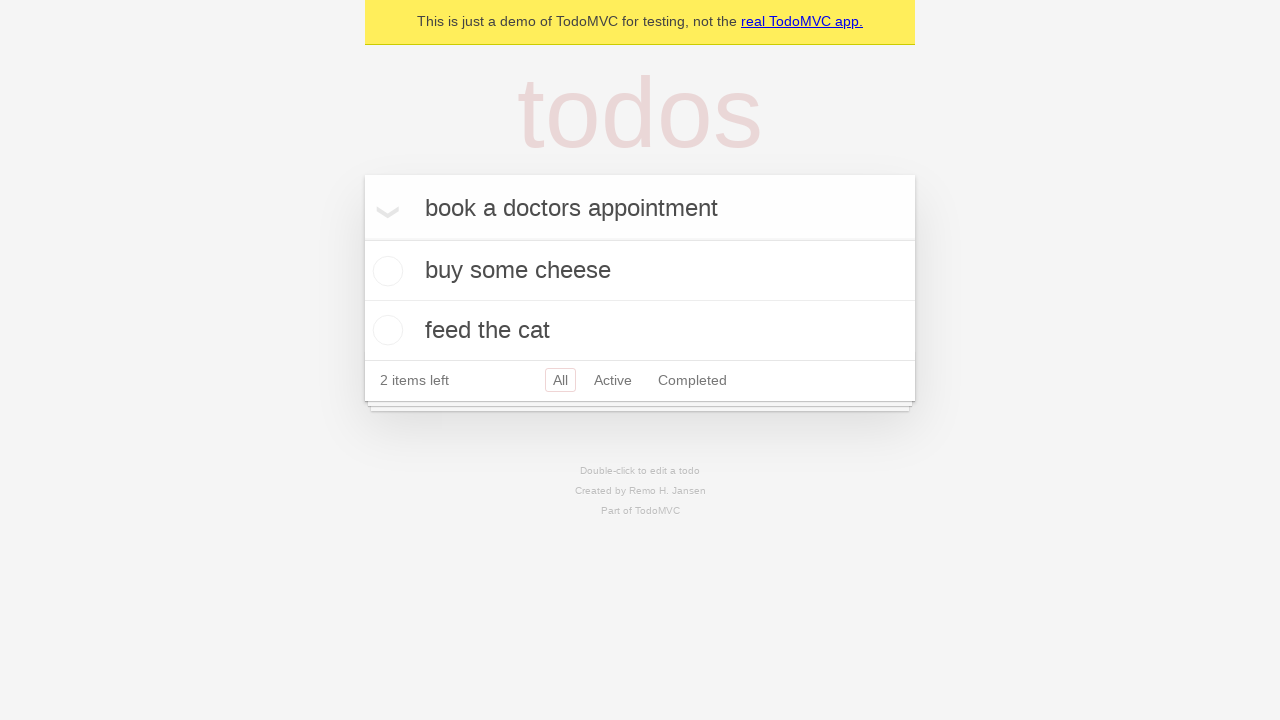

Pressed Enter to create third todo on internal:attr=[placeholder="What needs to be done?"i]
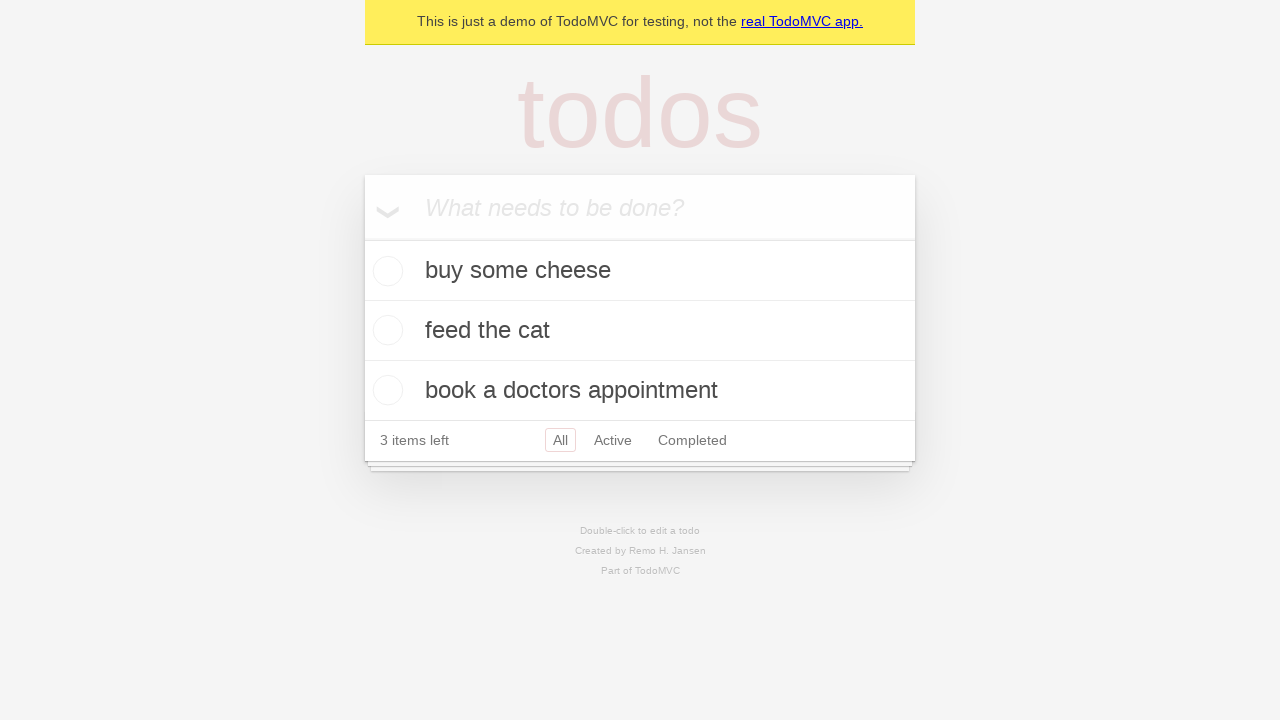

Located all todo items on the page
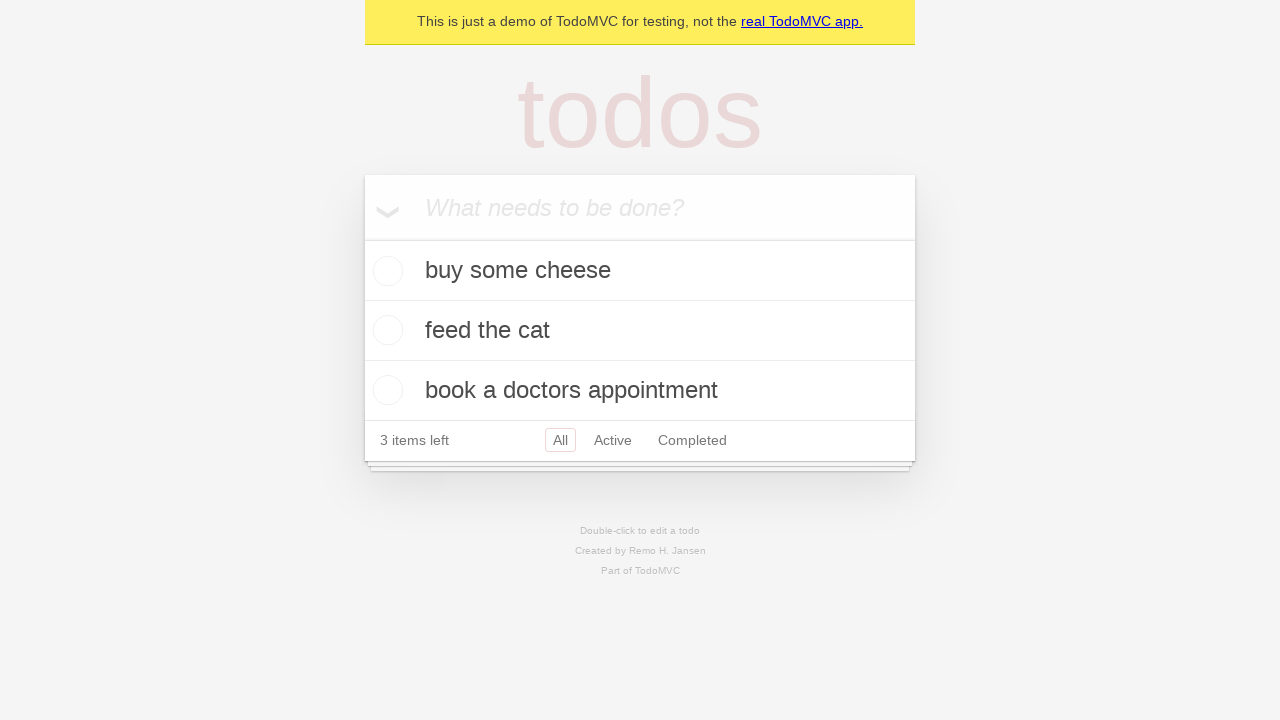

Double-clicked on the second todo item to enter edit mode at (640, 331) on internal:testid=[data-testid="todo-item"s] >> nth=1
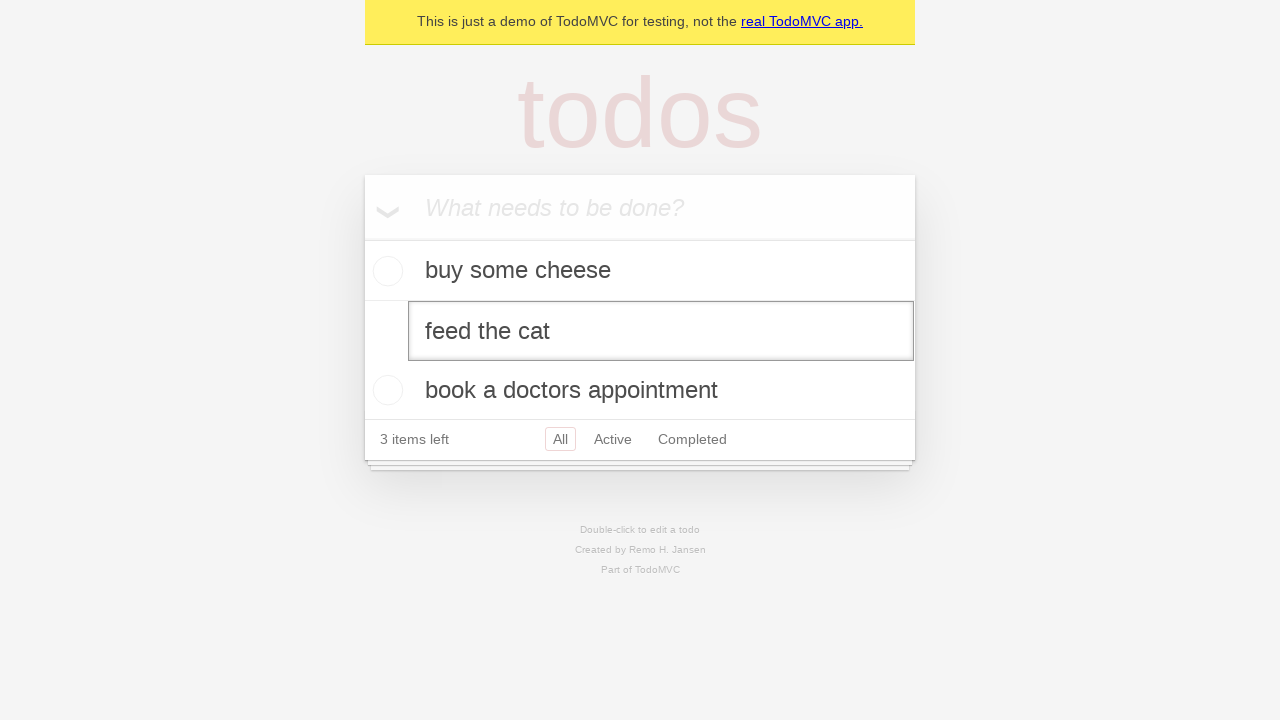

Changed todo text to 'buy some sausages' in edit field on internal:testid=[data-testid="todo-item"s] >> nth=1 >> internal:role=textbox[nam
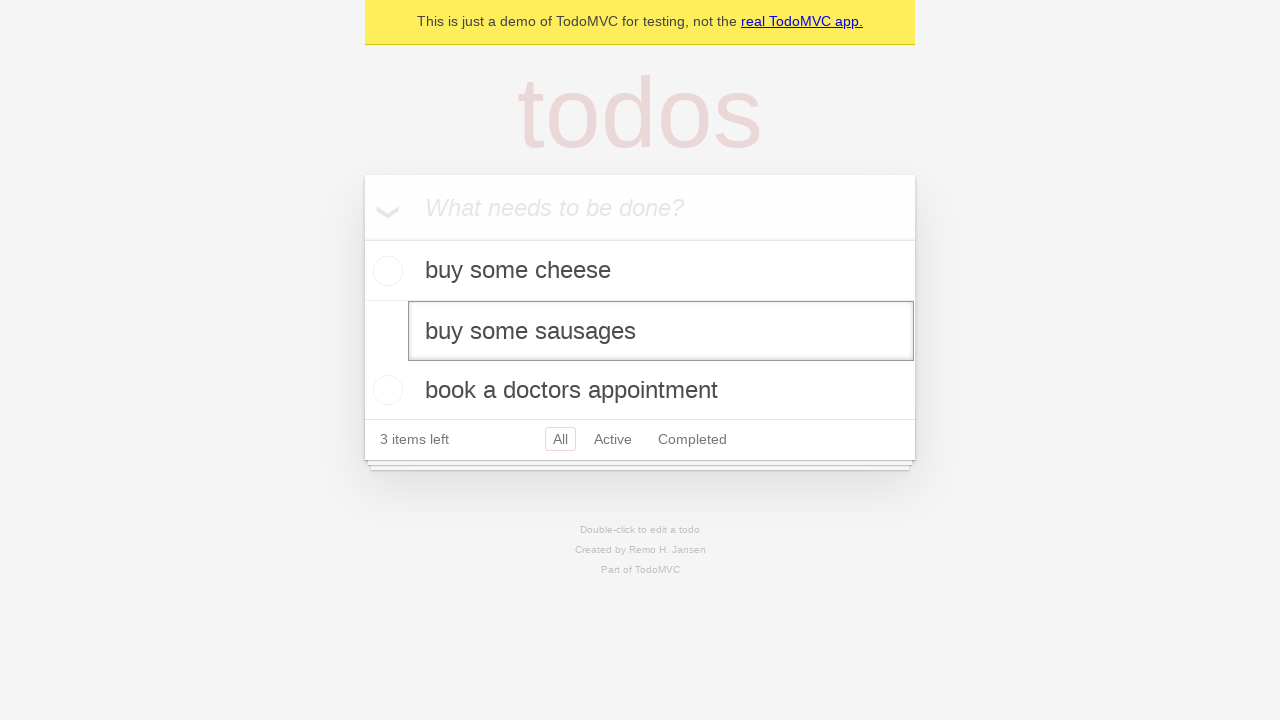

Pressed Escape to cancel the edit without saving on internal:testid=[data-testid="todo-item"s] >> nth=1 >> internal:role=textbox[nam
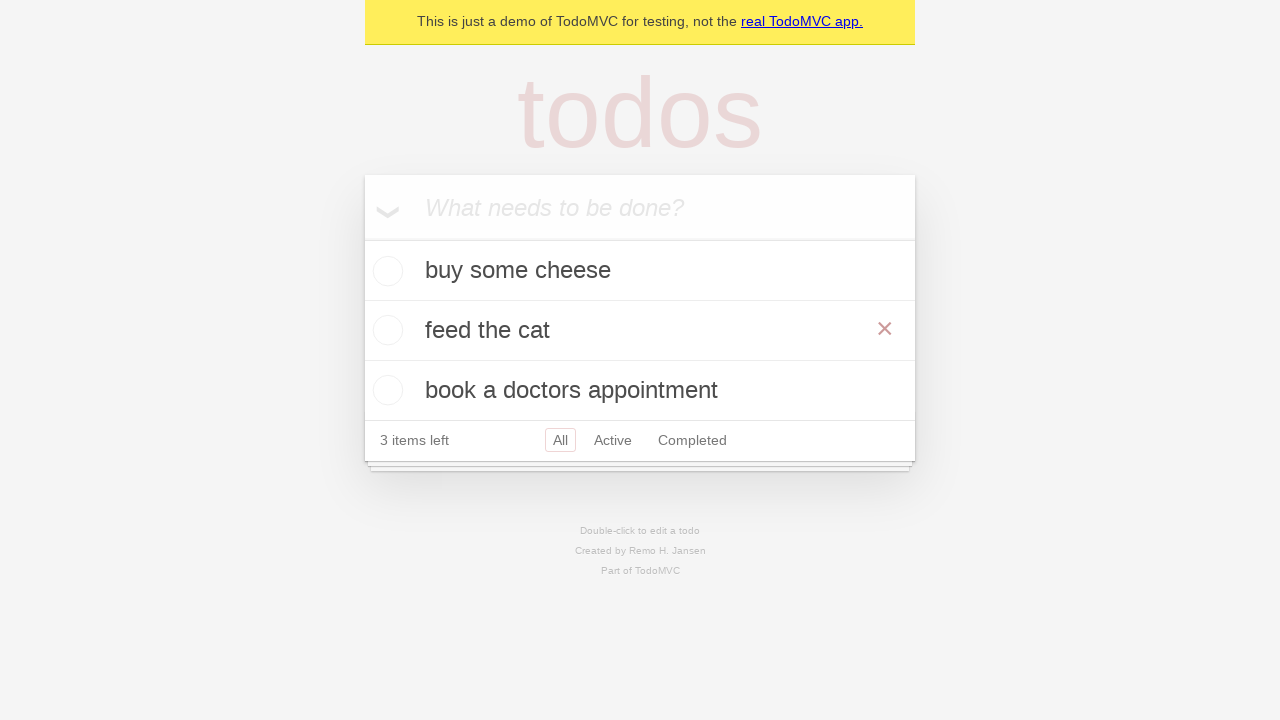

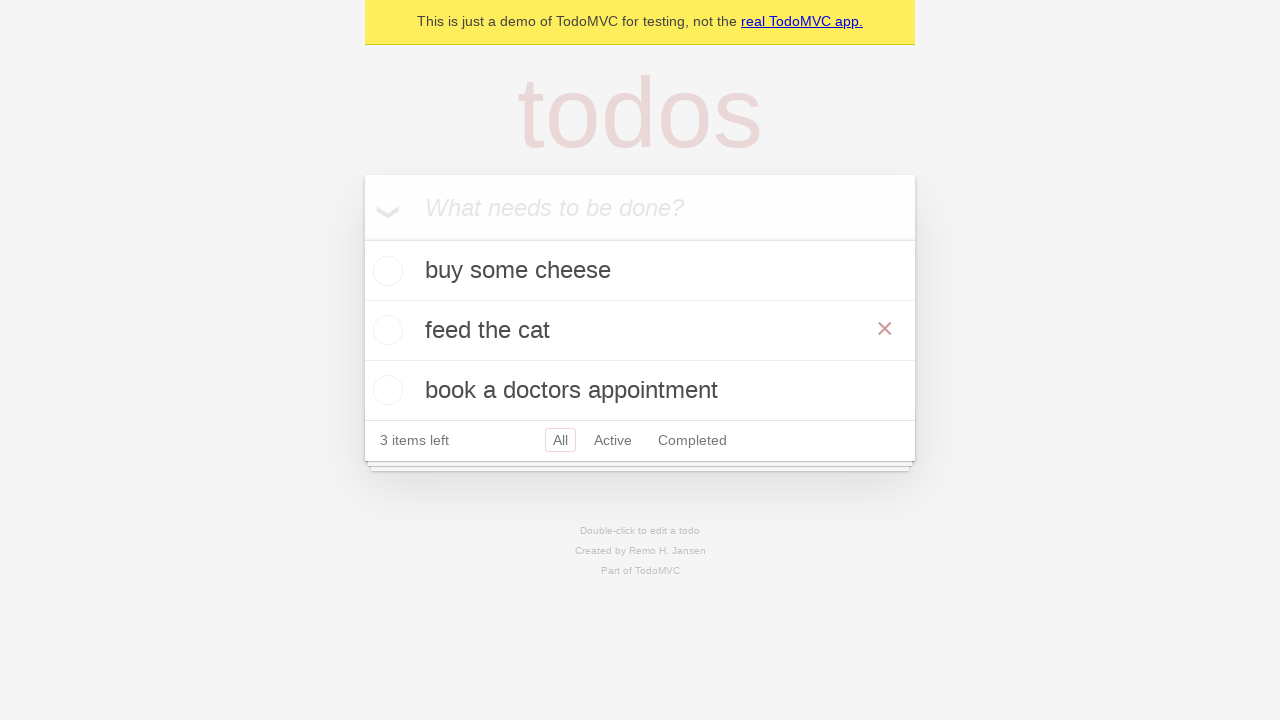